Tests frame switching functionality by navigating to nested frames and iframes, verifying frame access works correctly, and interacting with elements inside an iframe.

Starting URL: http://the-internet.herokuapp.com/frames

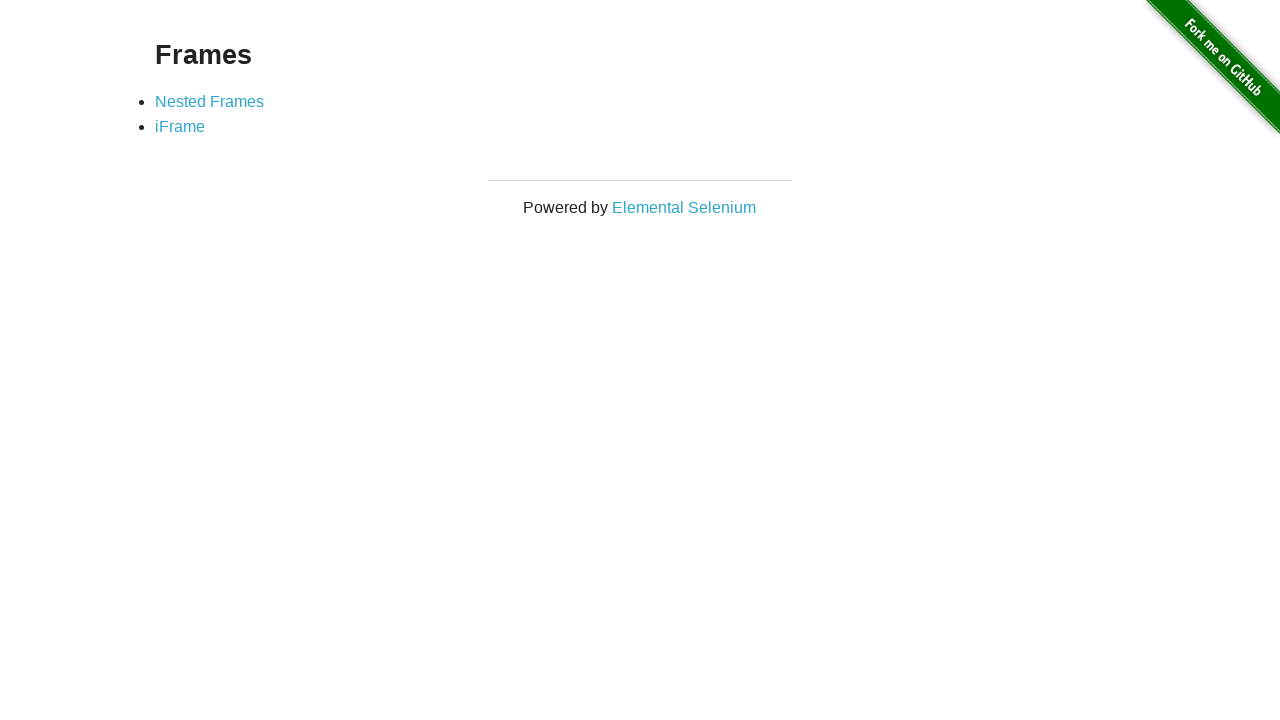

Clicked on Nested Frames link at (210, 101) on xpath=//a[text()='Nested Frames']
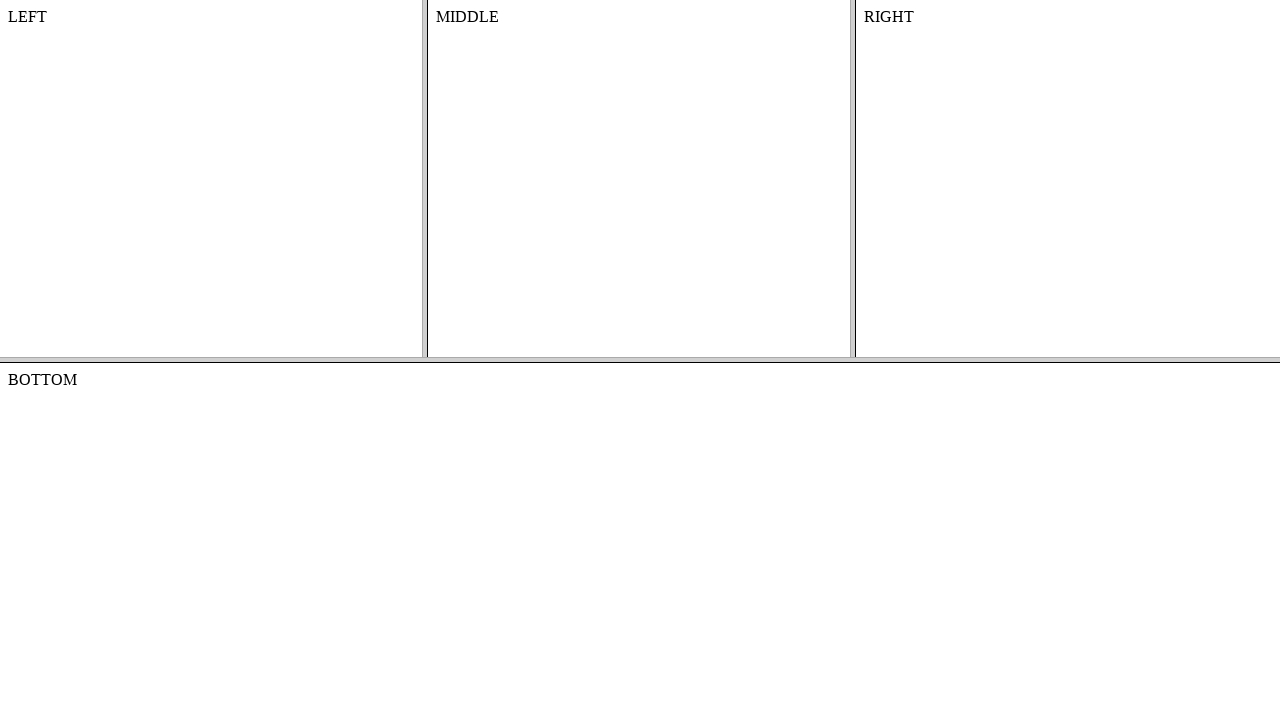

Located nested frame at index 1
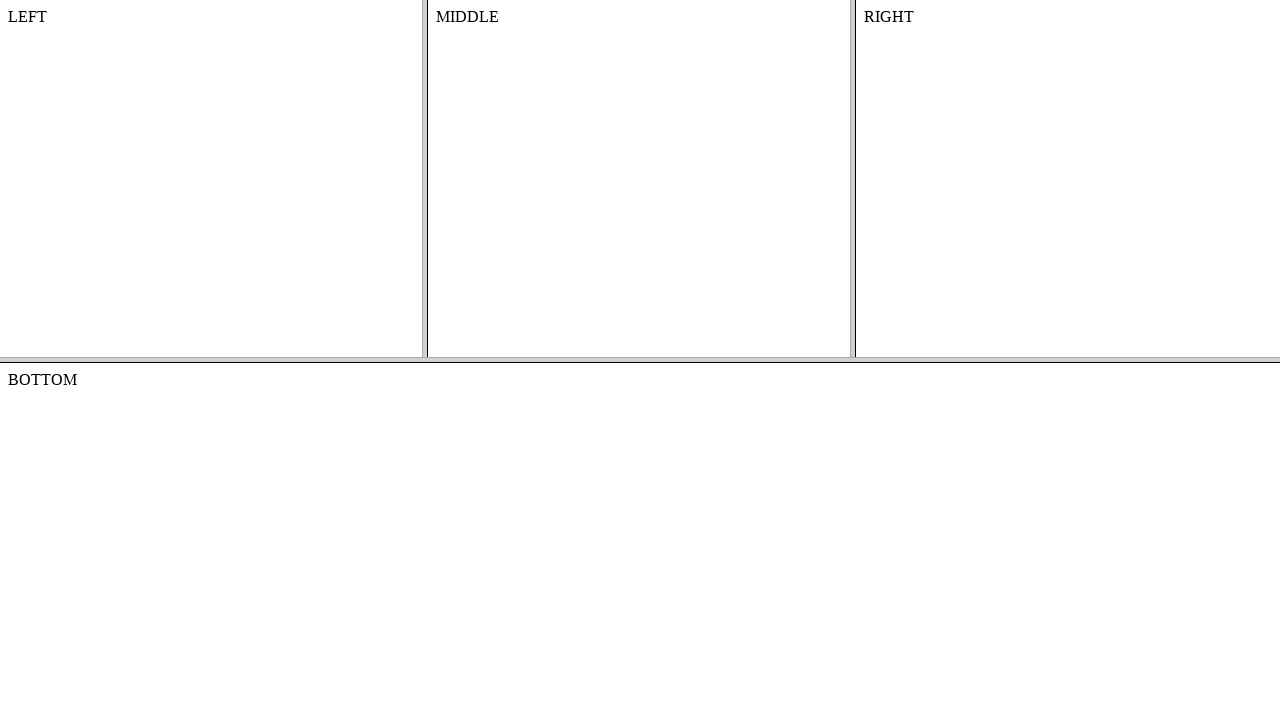

Verified nested frame is accessible by waiting for body element
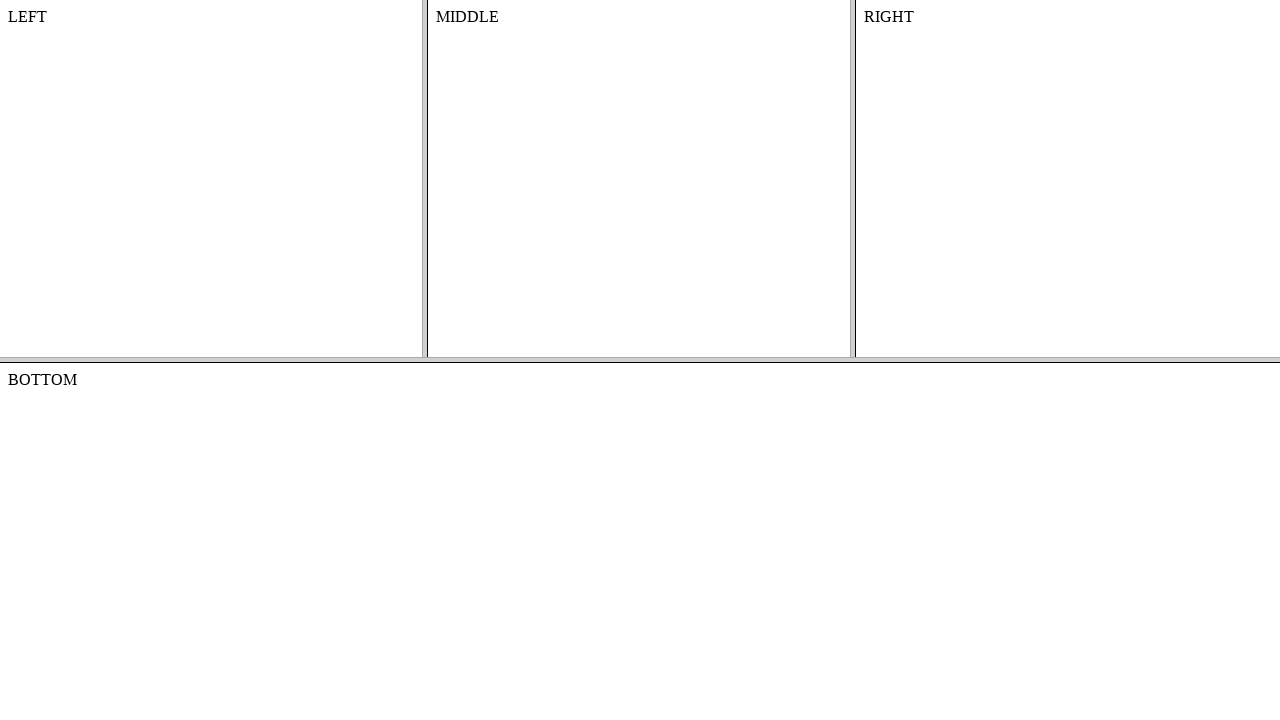

Navigated back to frames page
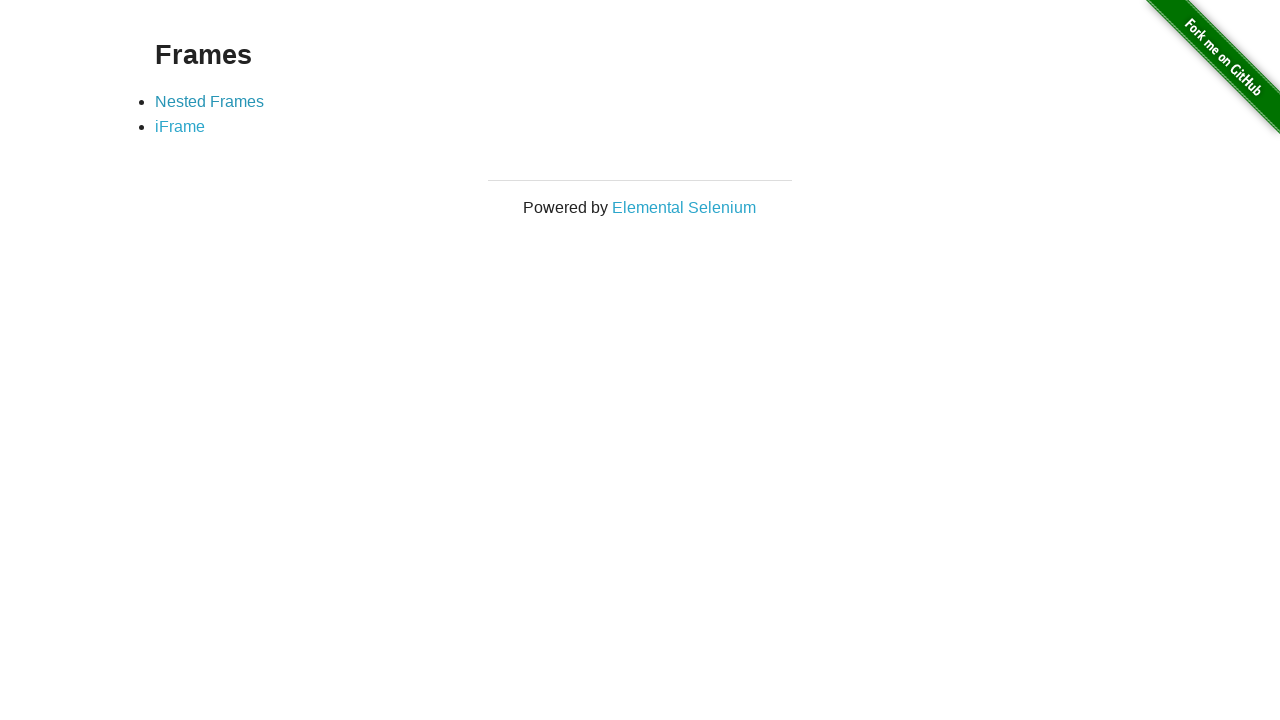

Clicked on iFrame link at (180, 127) on xpath=//a[text()='iFrame']
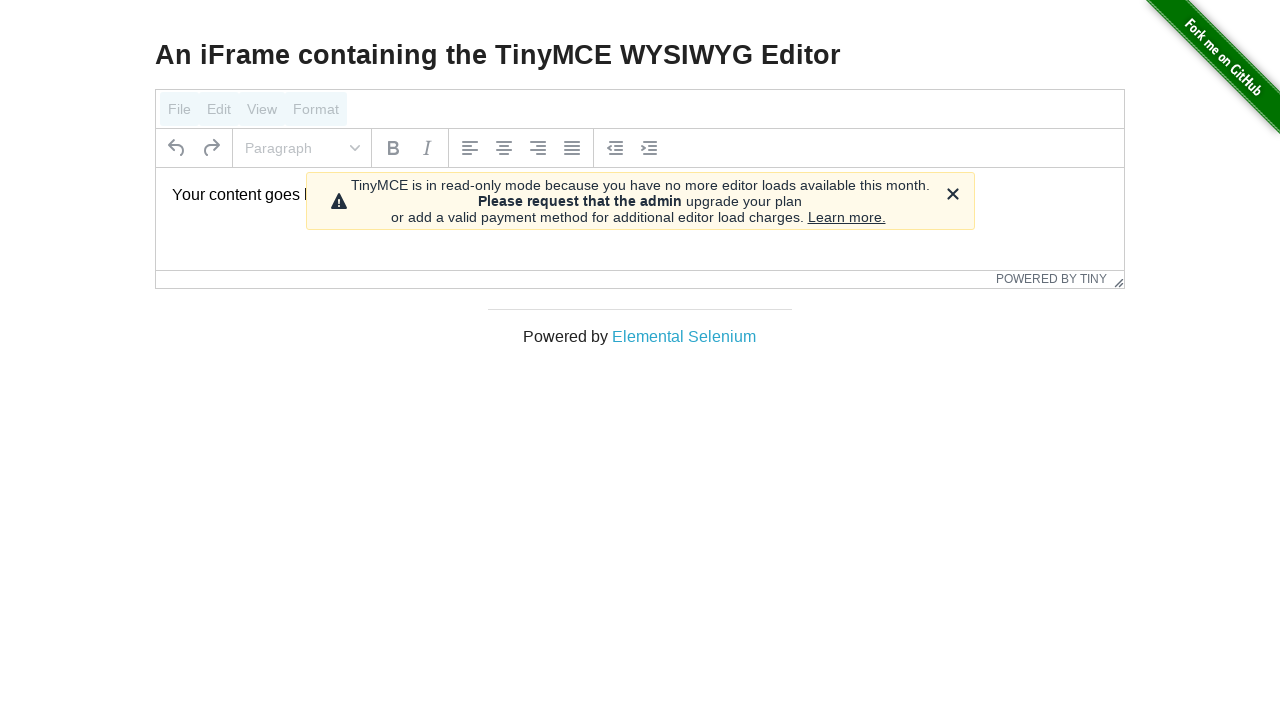

Located iframe with ID 'mce_0_ifr'
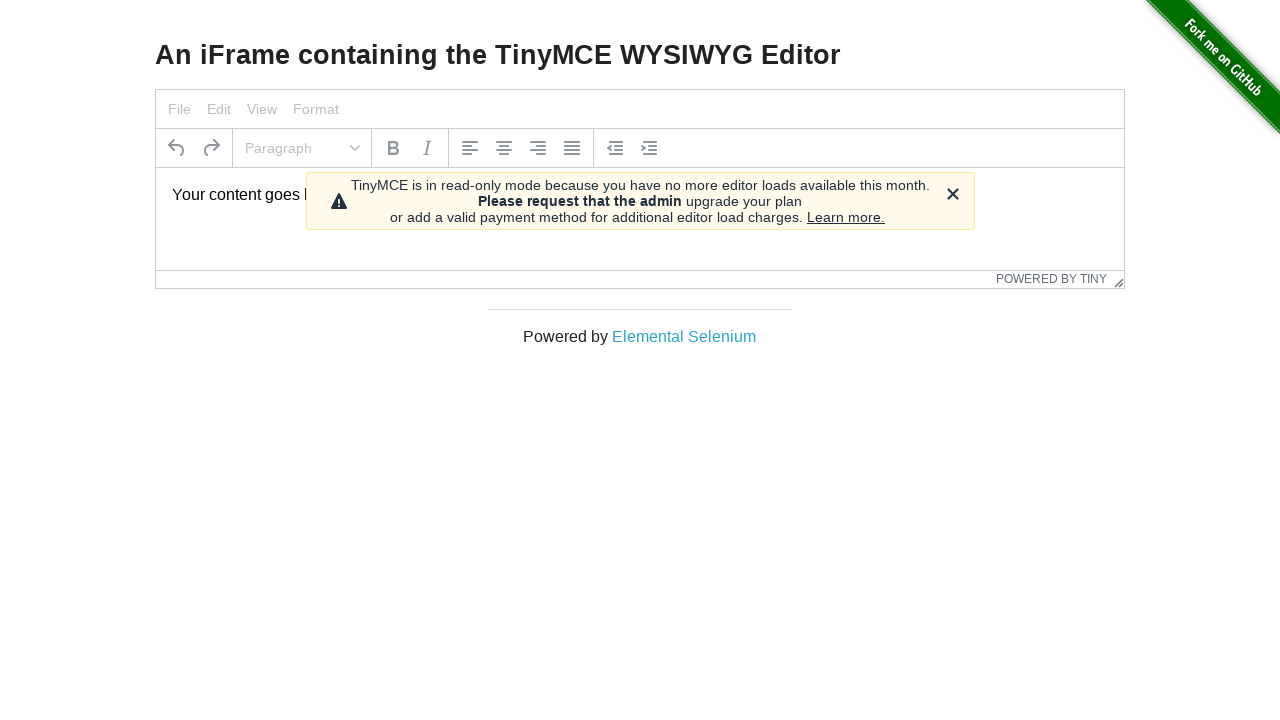

Verified iframe content loaded by waiting for body element
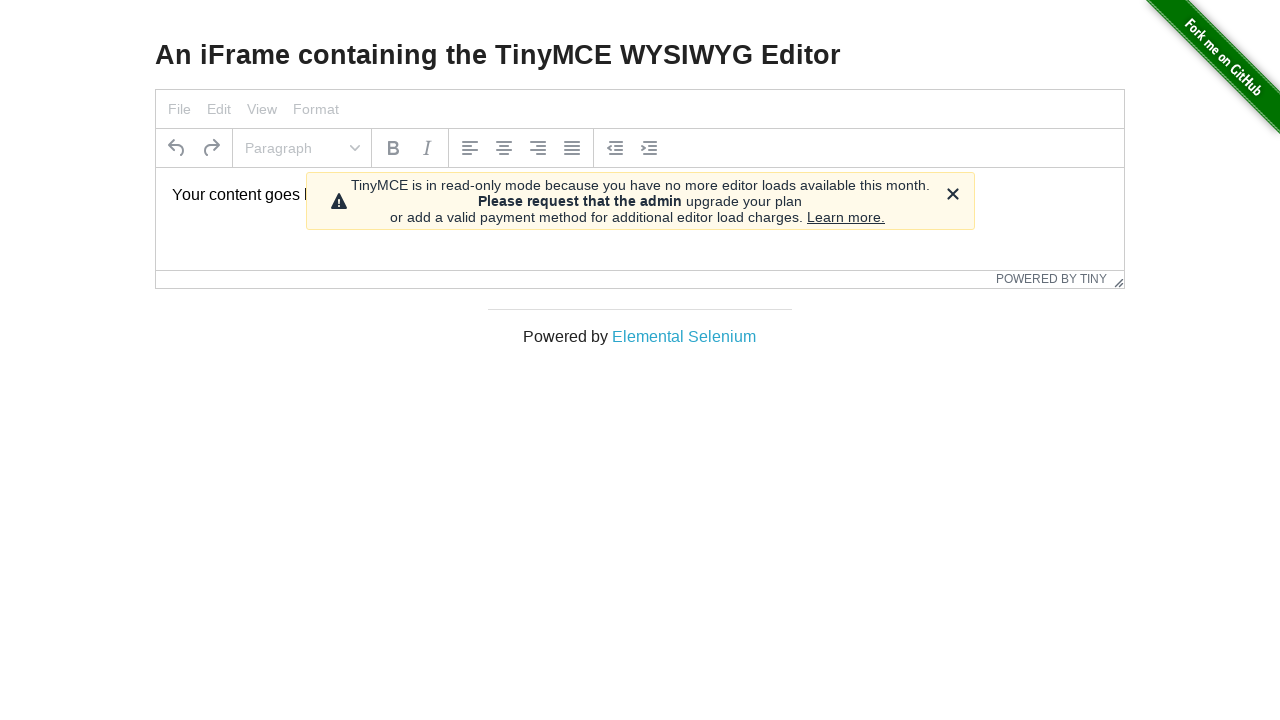

Clicked on expand/fullscreen icon in TinyMCE editor toolbar at (952, 194) on div.tox-icon
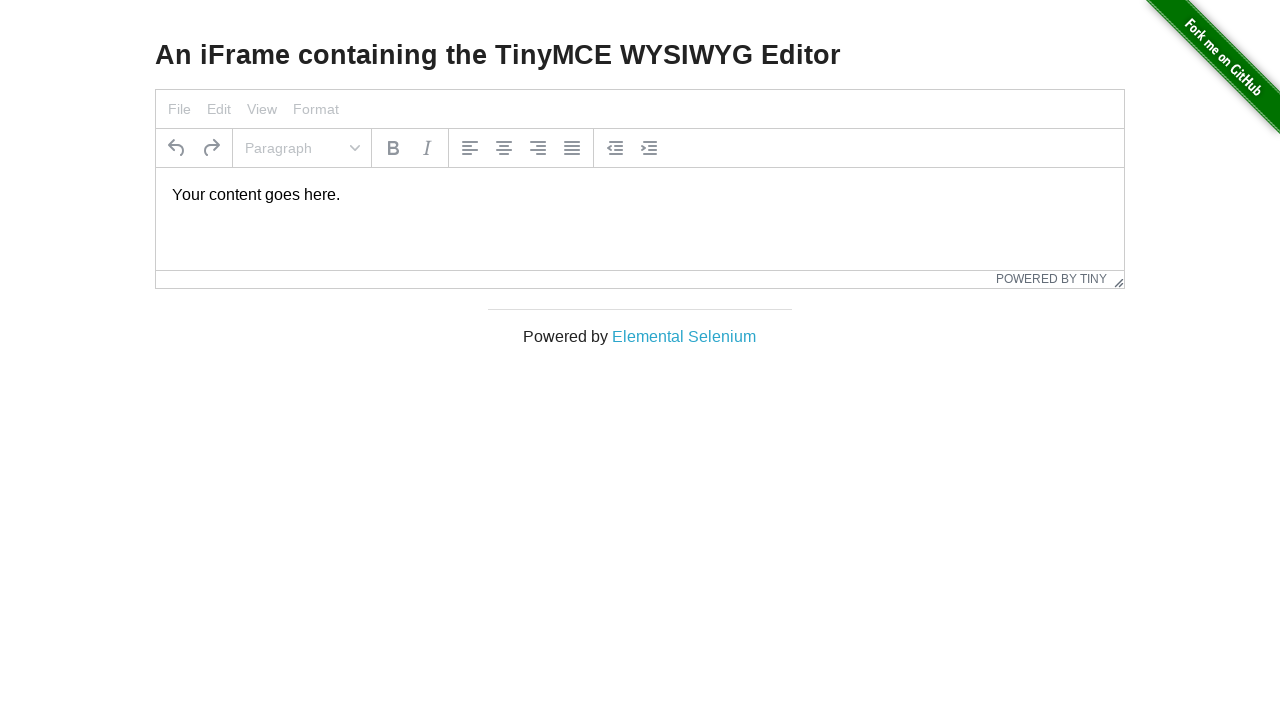

Waited 2 seconds for expand/fullscreen action to complete
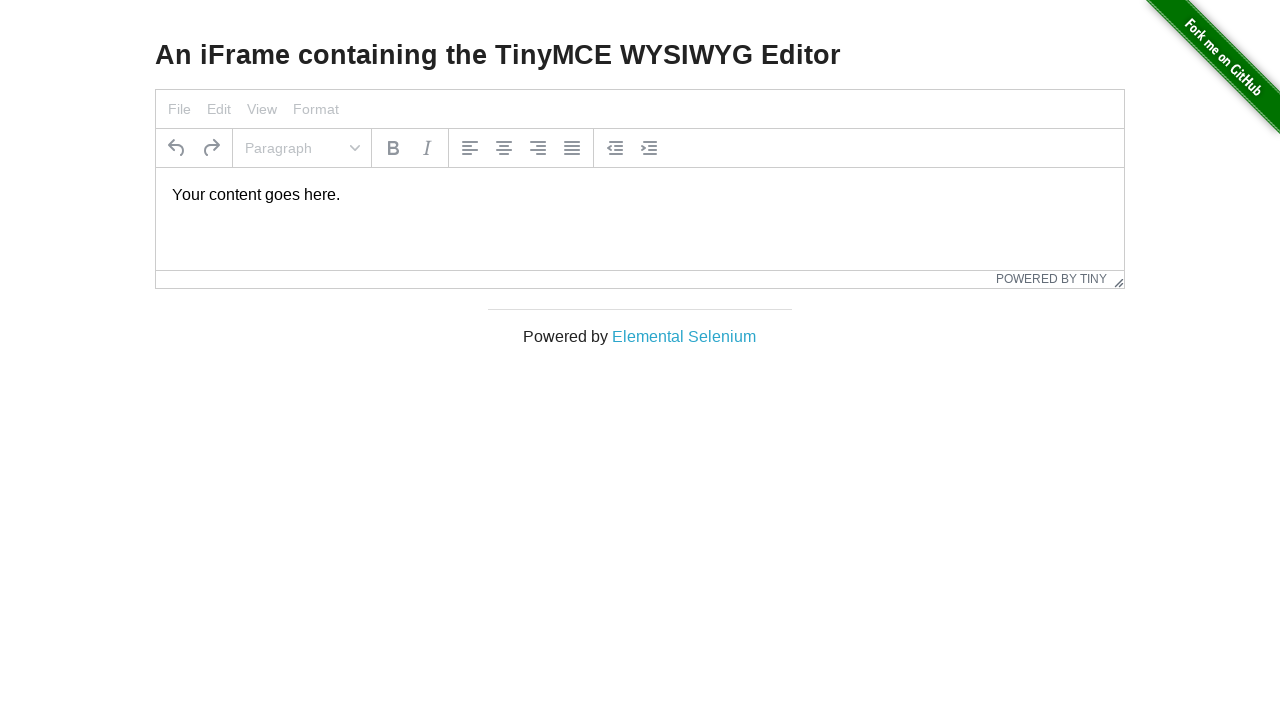

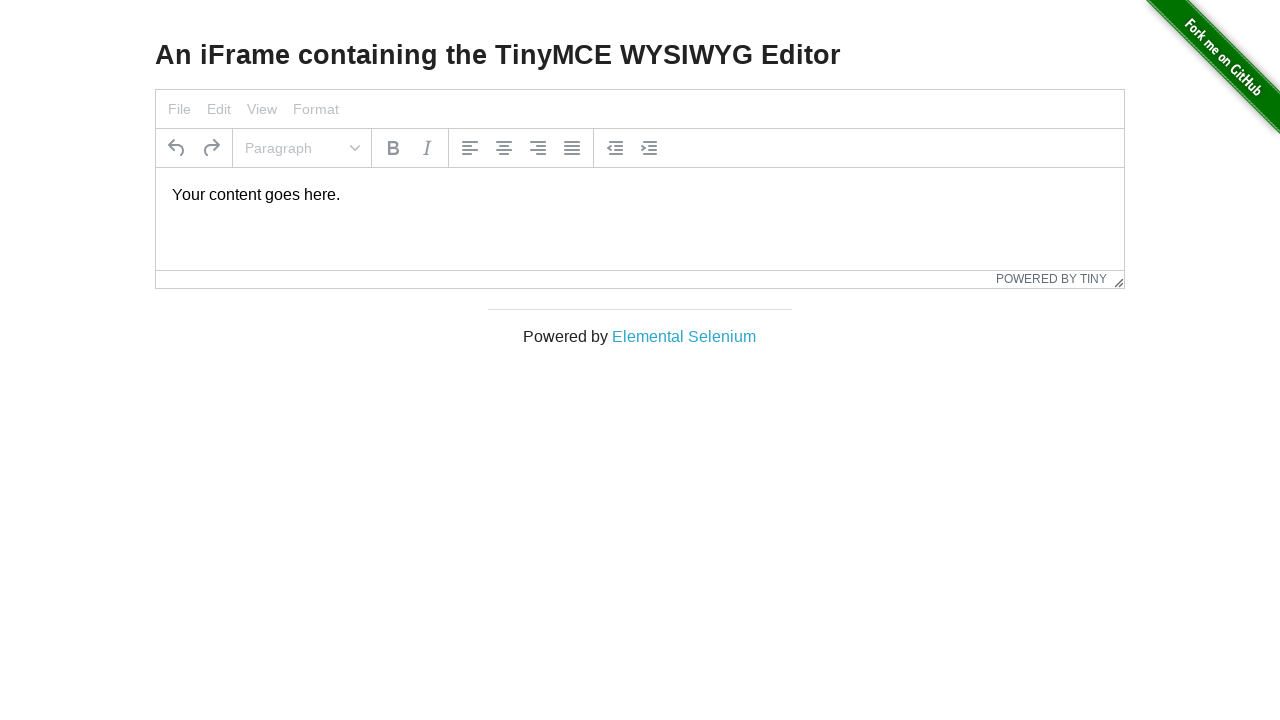